Tests registration form validation with various invalid phone number formats including too short, too long, and wrong starting digits

Starting URL: https://alada.vn/tai-khoan/dang-ky.html

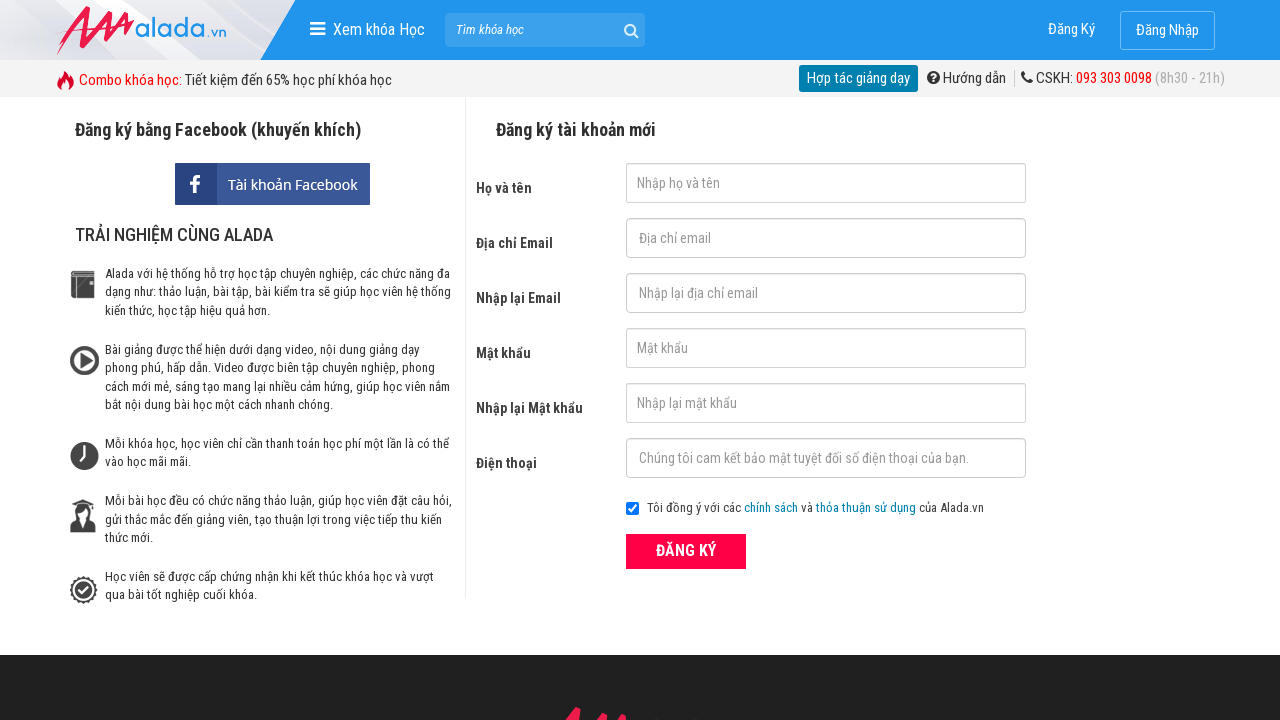

Filled first name field with 'Lanh' on #txtFirstname
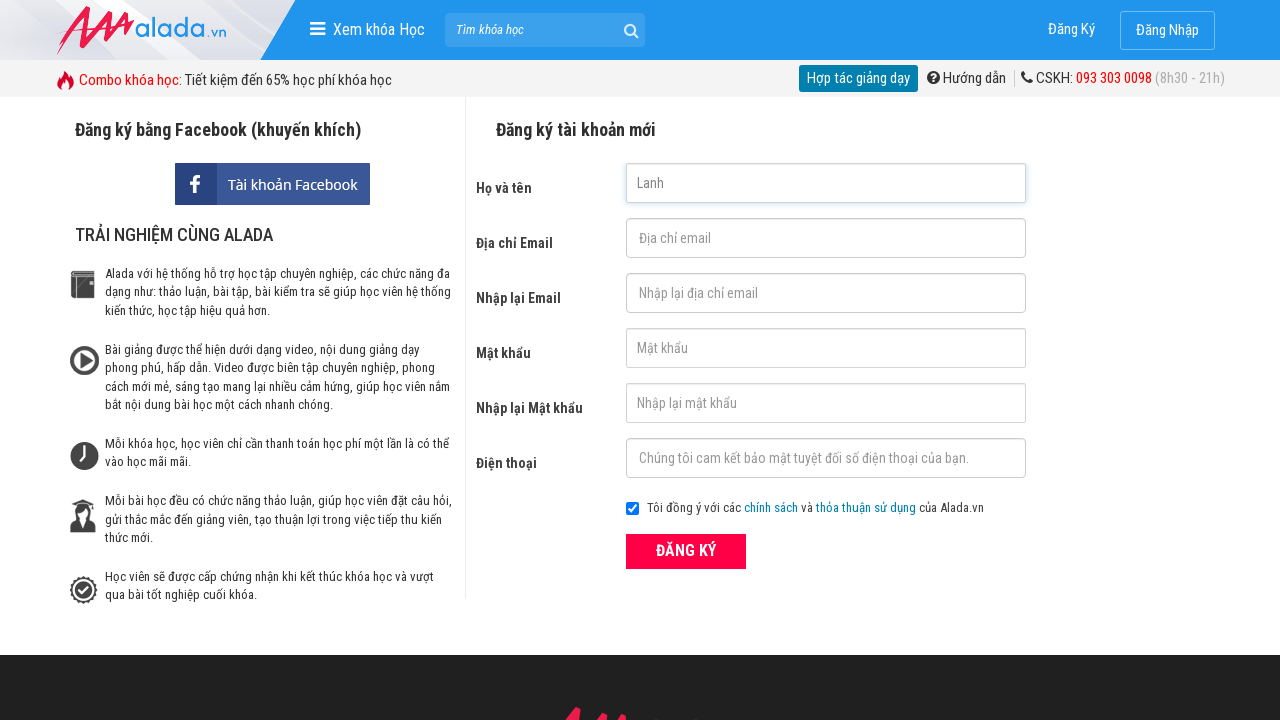

Filled email field with 'Lanh@gmail.com' on #txtEmail
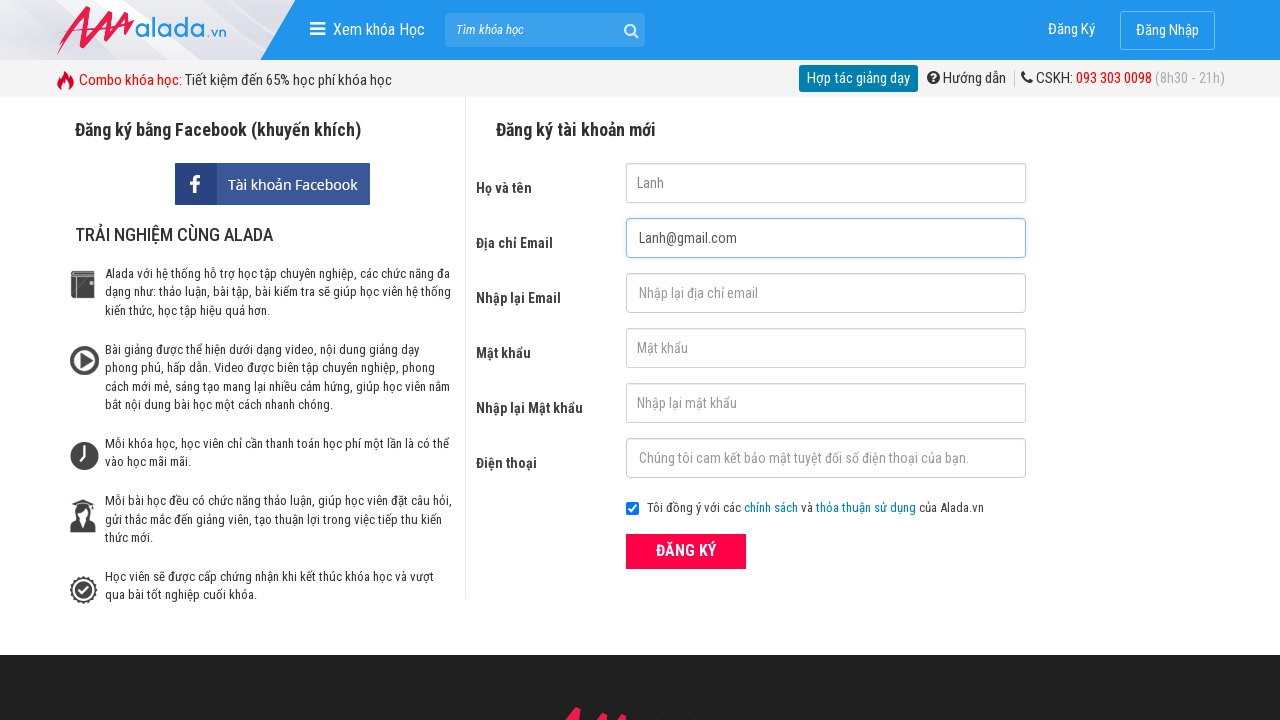

Filled confirm email field with 'Lanh@gmail.com' on #txtCEmail
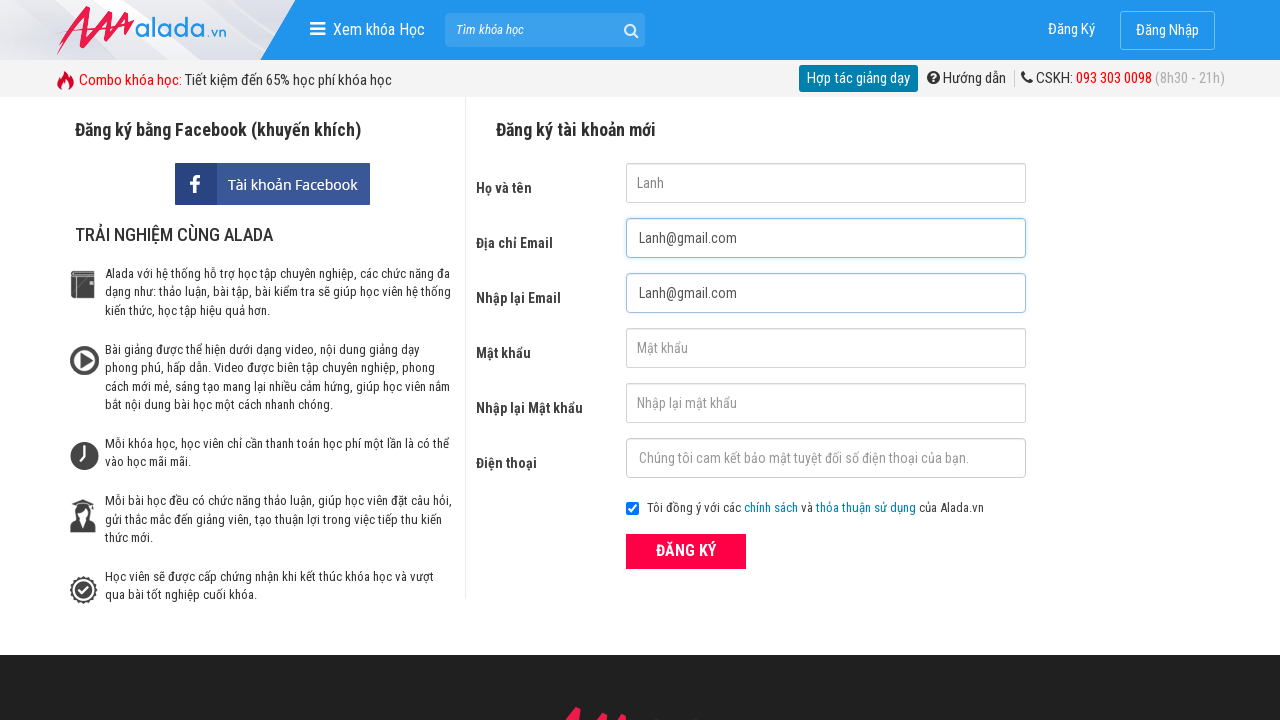

Filled password field with '123456' on #txtPassword
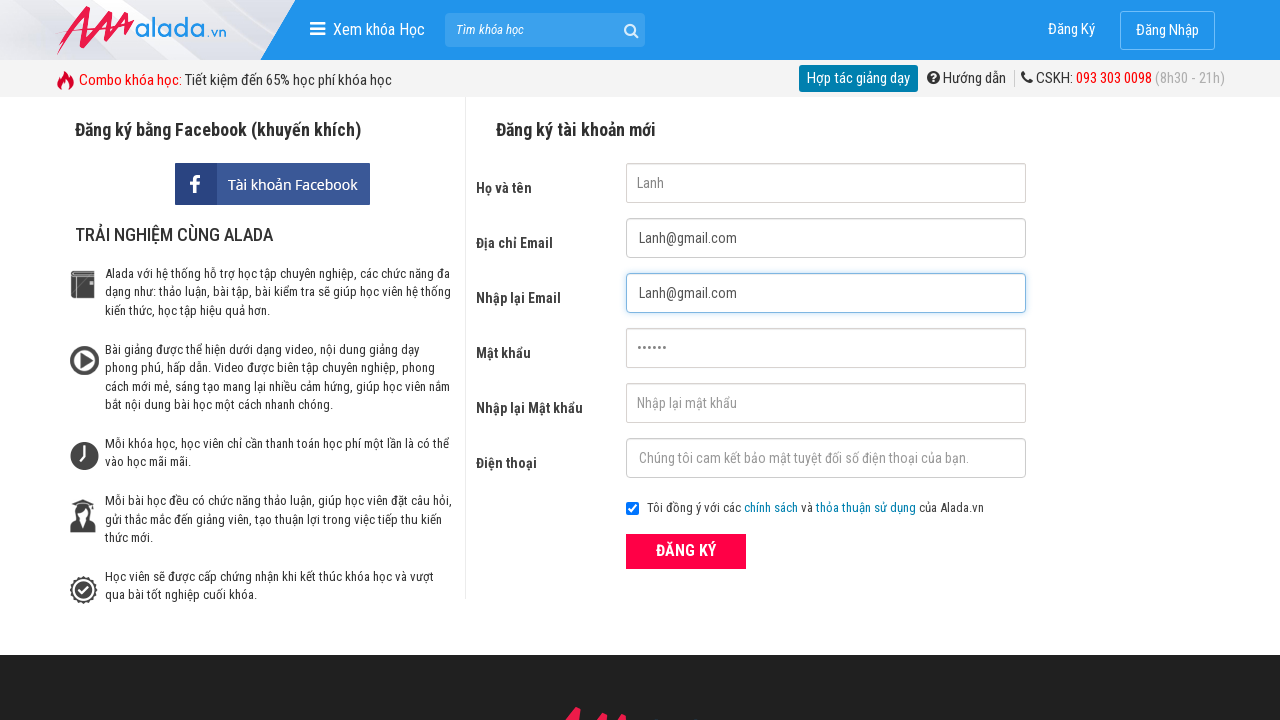

Filled confirm password field with '123456' on #txtCPassword
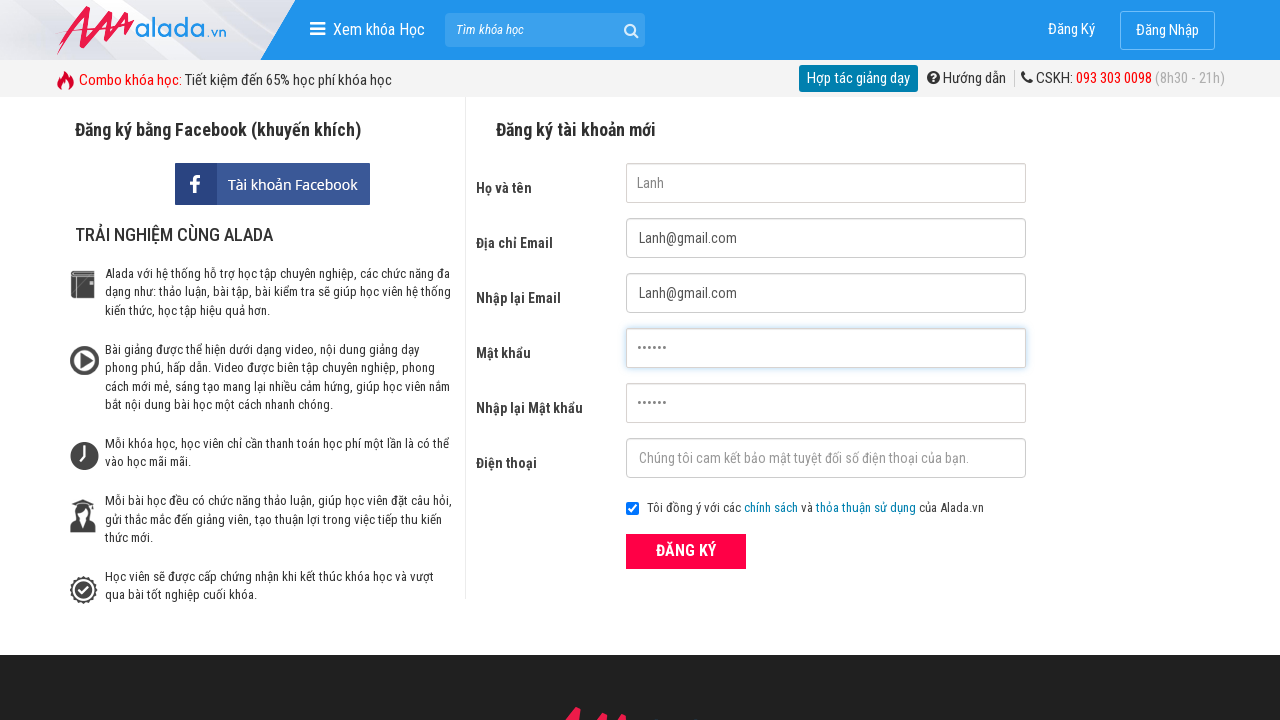

Filled phone field with '0987654' (7 characters - too short) on #txtPhone
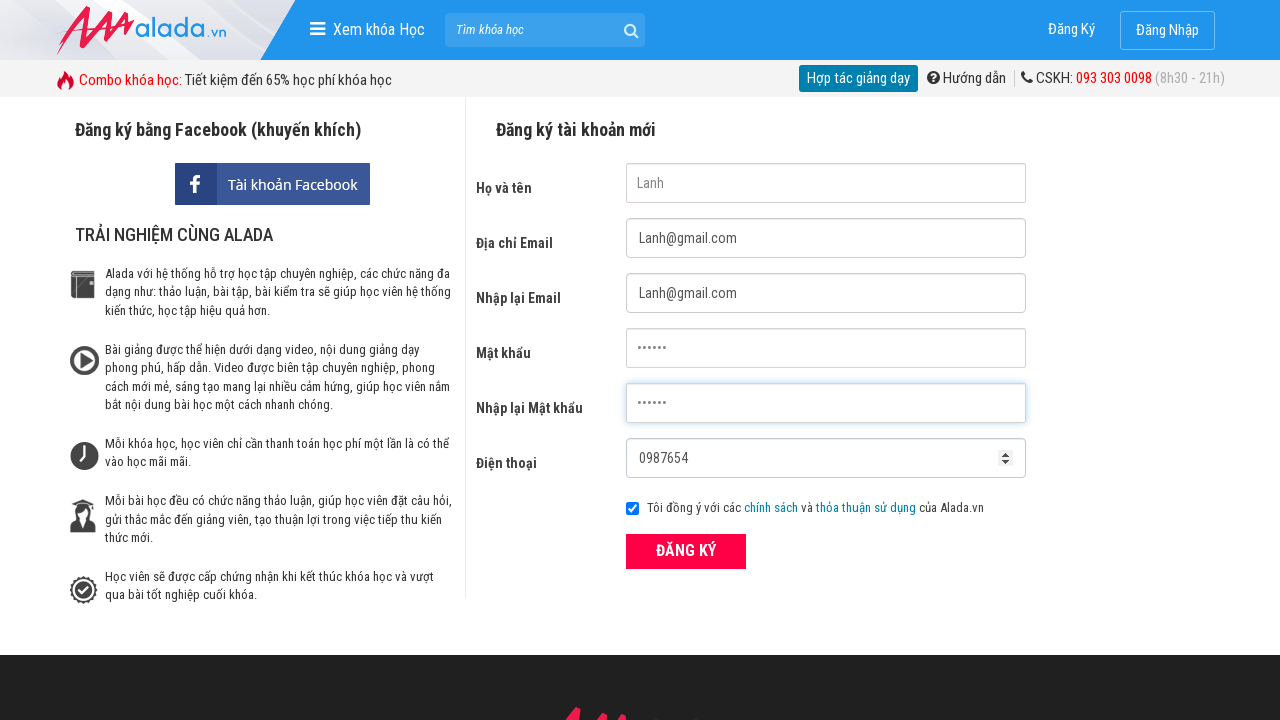

Clicked register button with invalid phone (too short) at (686, 551) on xpath=//form[@id='frmLogin']//button[text()='ĐĂNG KÝ']
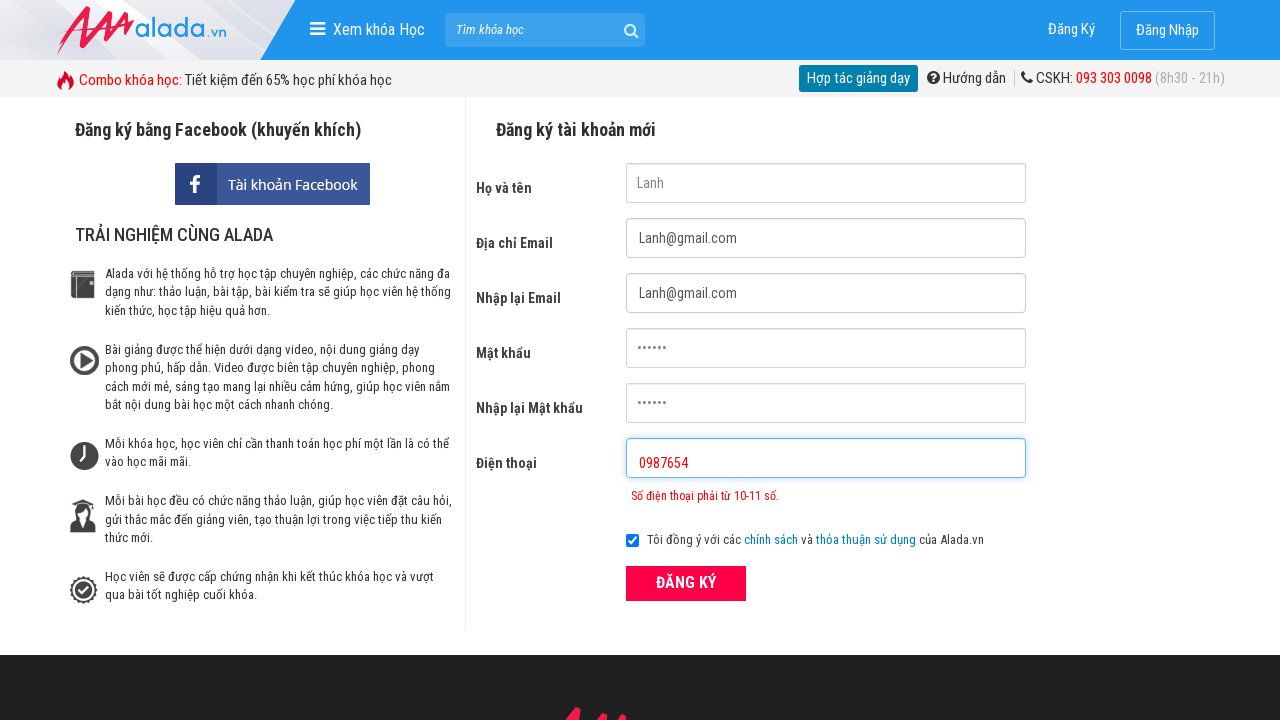

Phone number error message appeared for too short phone
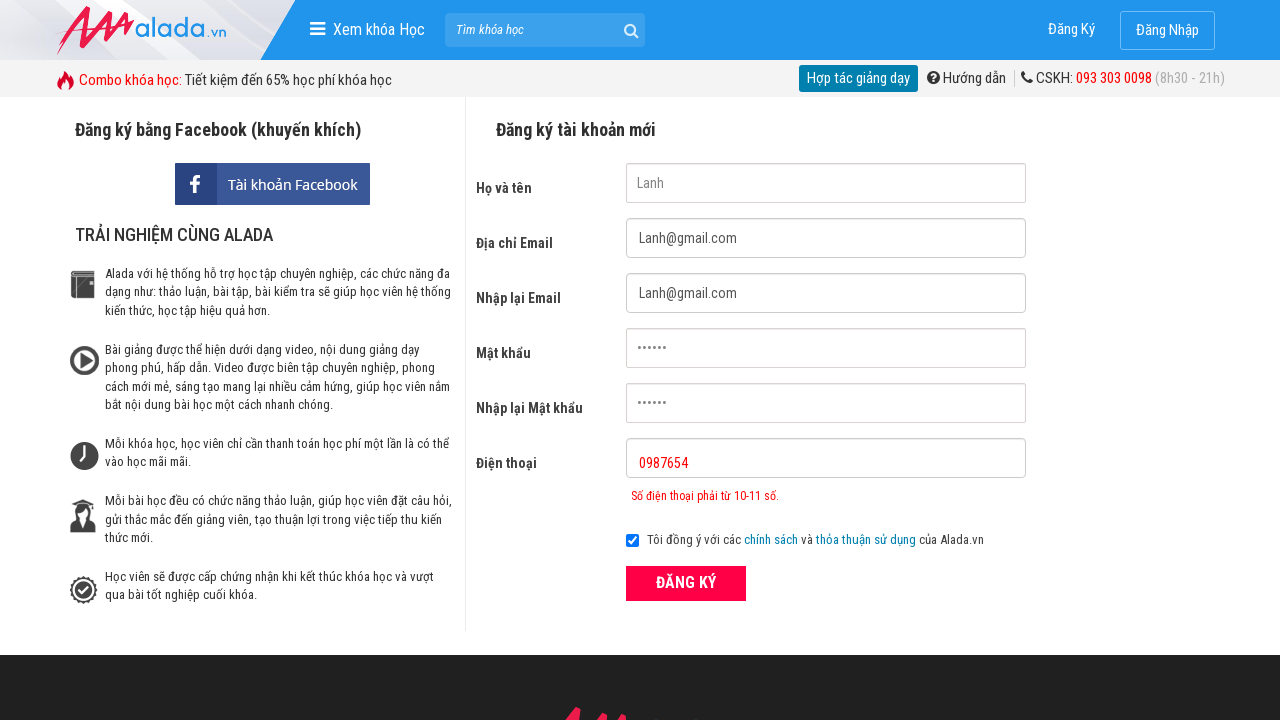

Navigated to registration page for Test 2
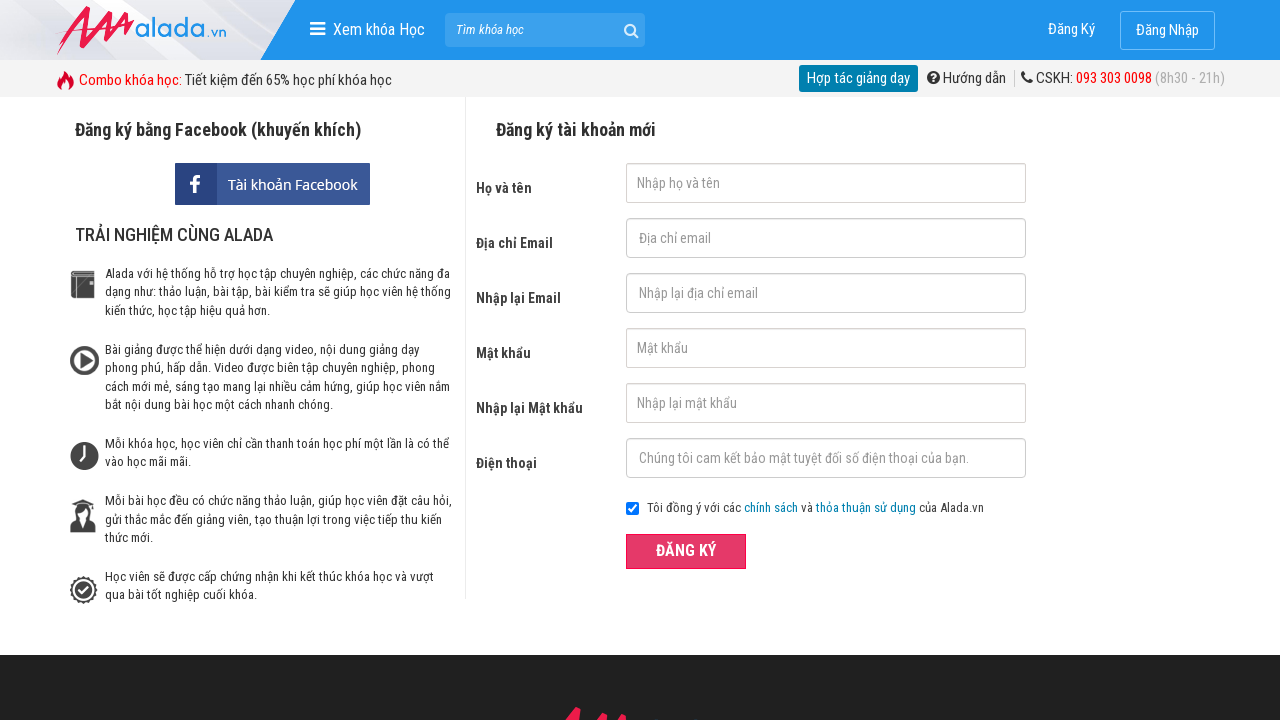

Filled first name field with 'Lanh' on #txtFirstname
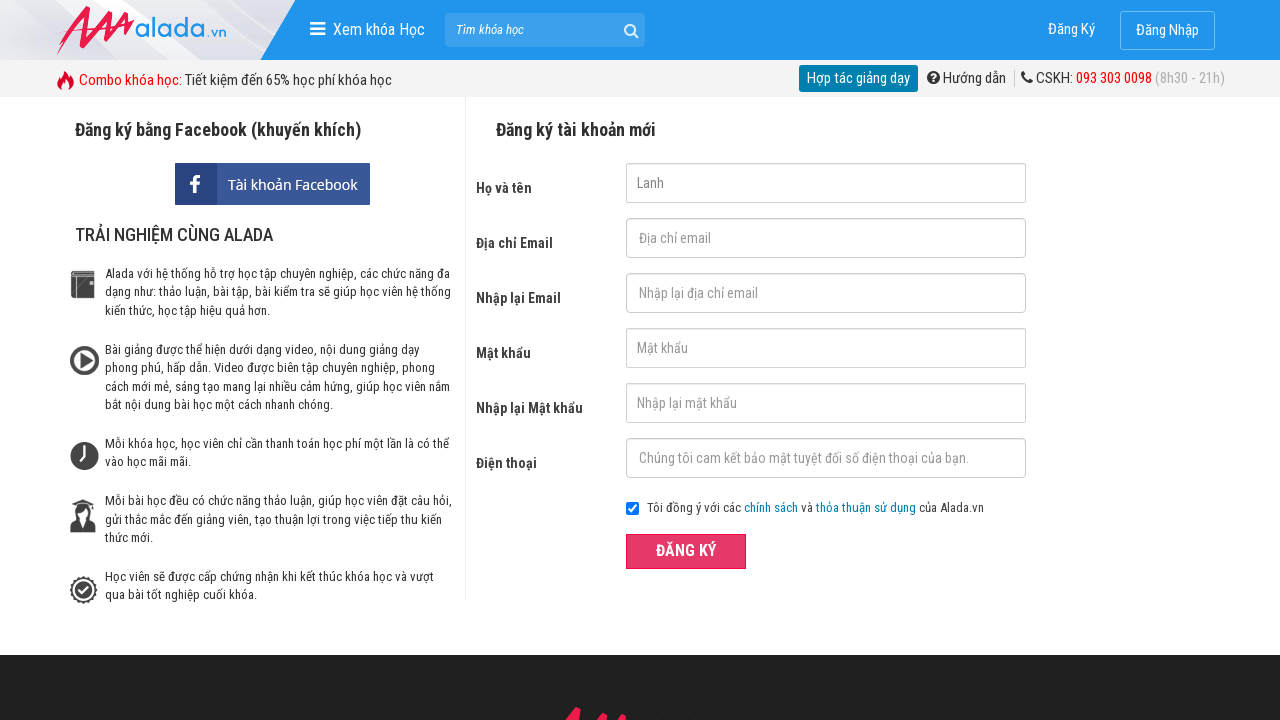

Filled email field with 'Lanh@gmail.com' on #txtEmail
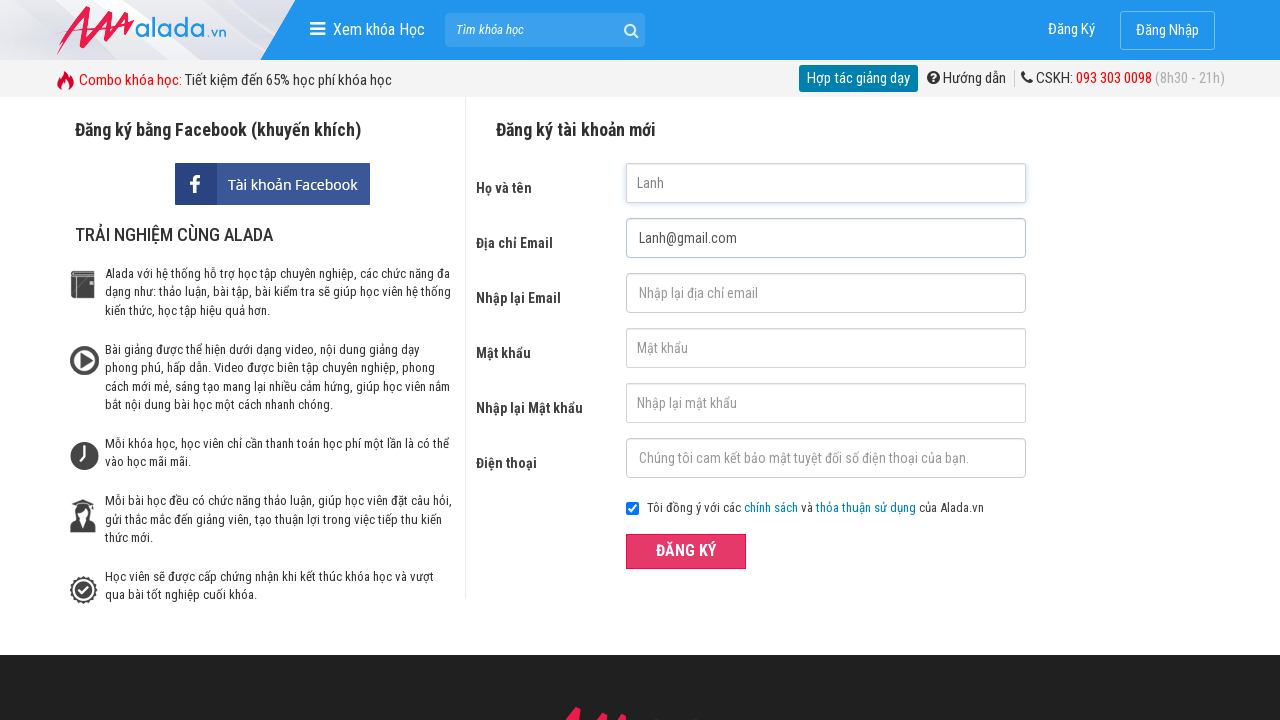

Filled confirm email field with 'Lanh@gmail.com' on #txtCEmail
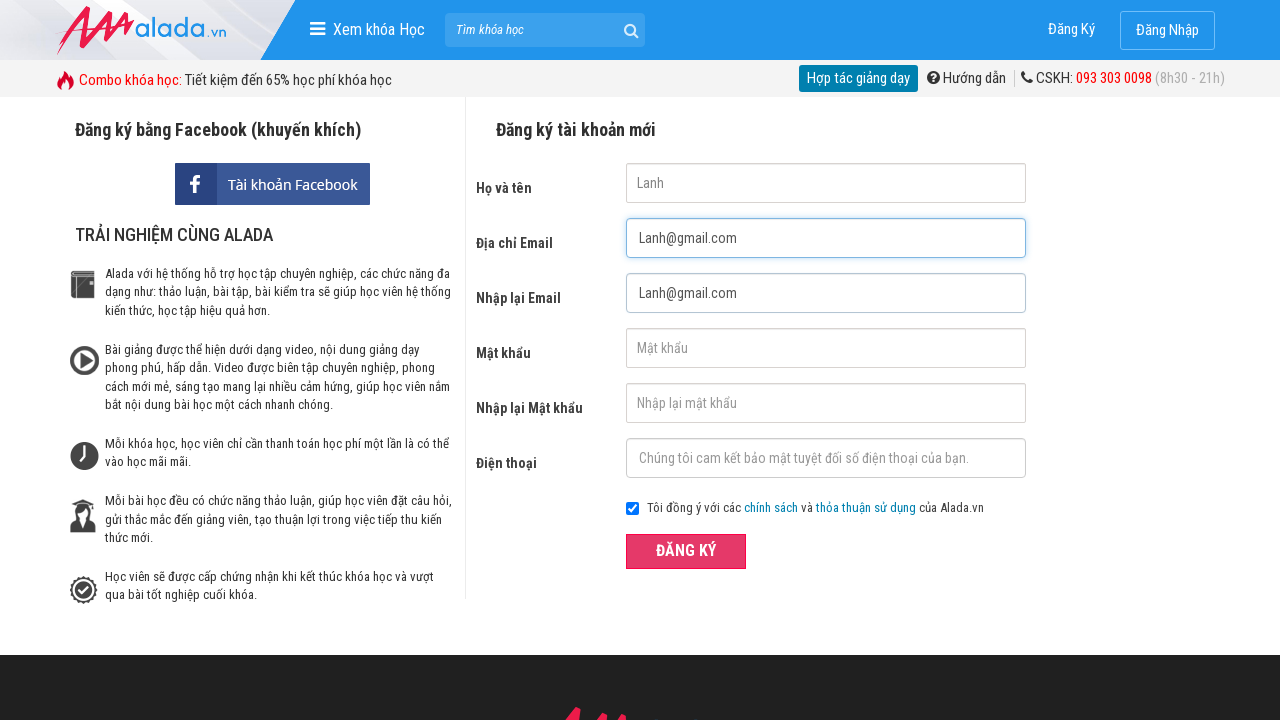

Filled password field with '123456' on #txtPassword
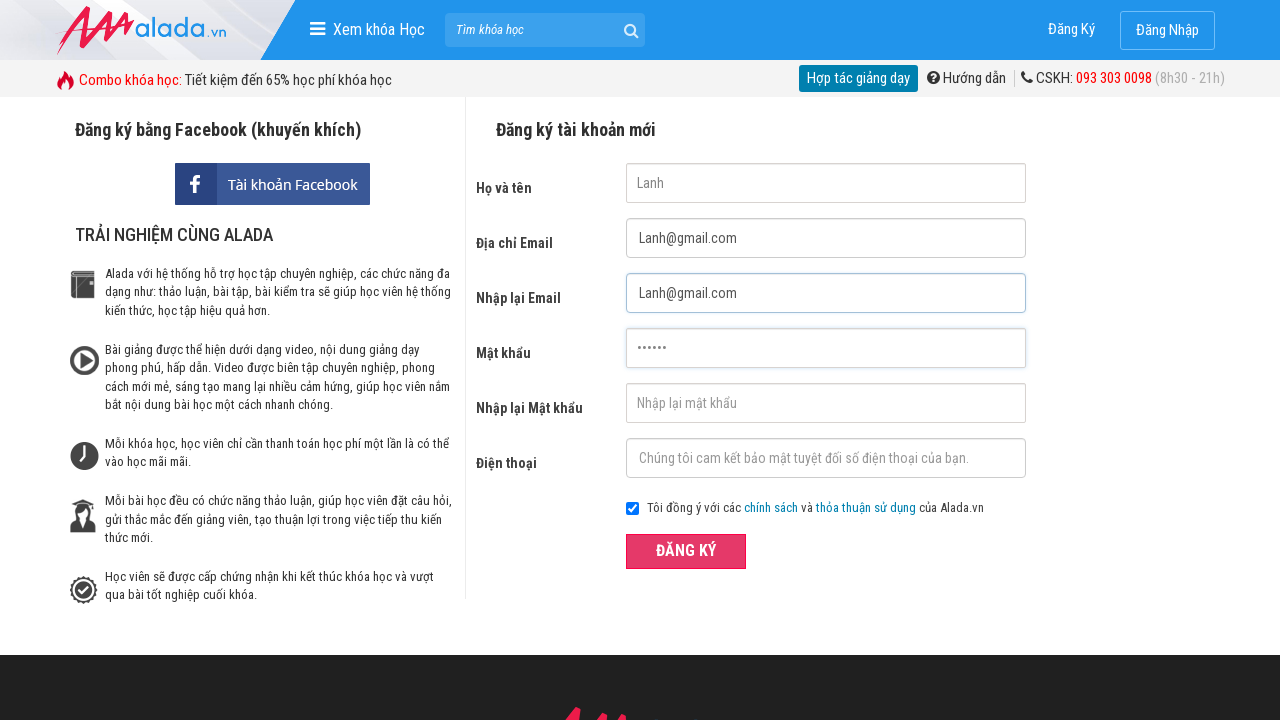

Filled confirm password field with '123456' on #txtCPassword
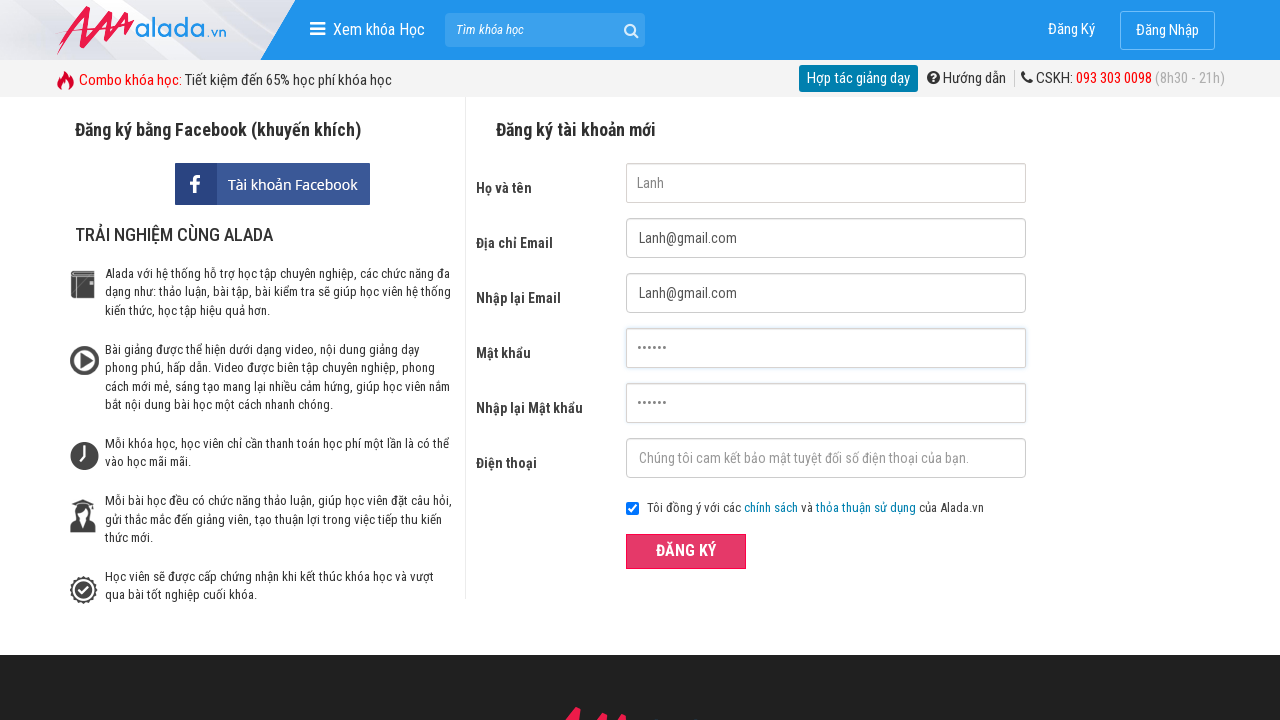

Filled phone field with '098765401234' (12 characters - too long) on #txtPhone
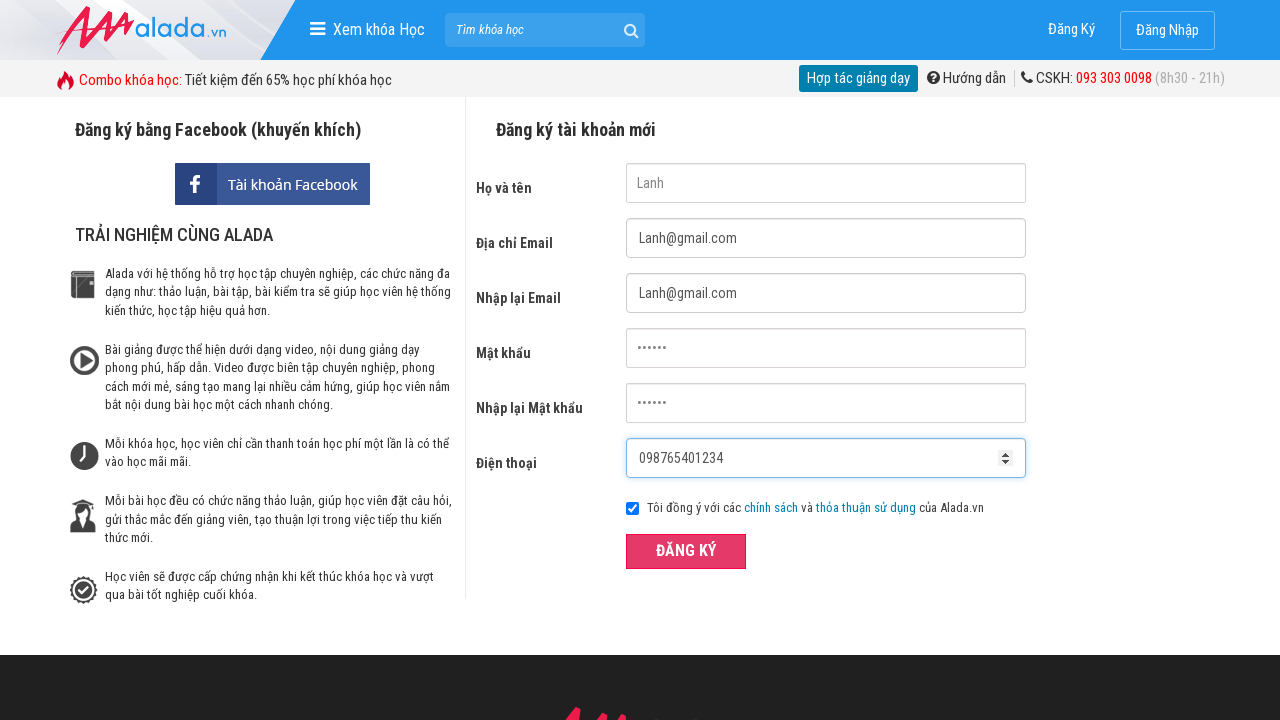

Clicked register button with invalid phone (too long) at (686, 551) on xpath=//form[@id='frmLogin']//button[text()='ĐĂNG KÝ']
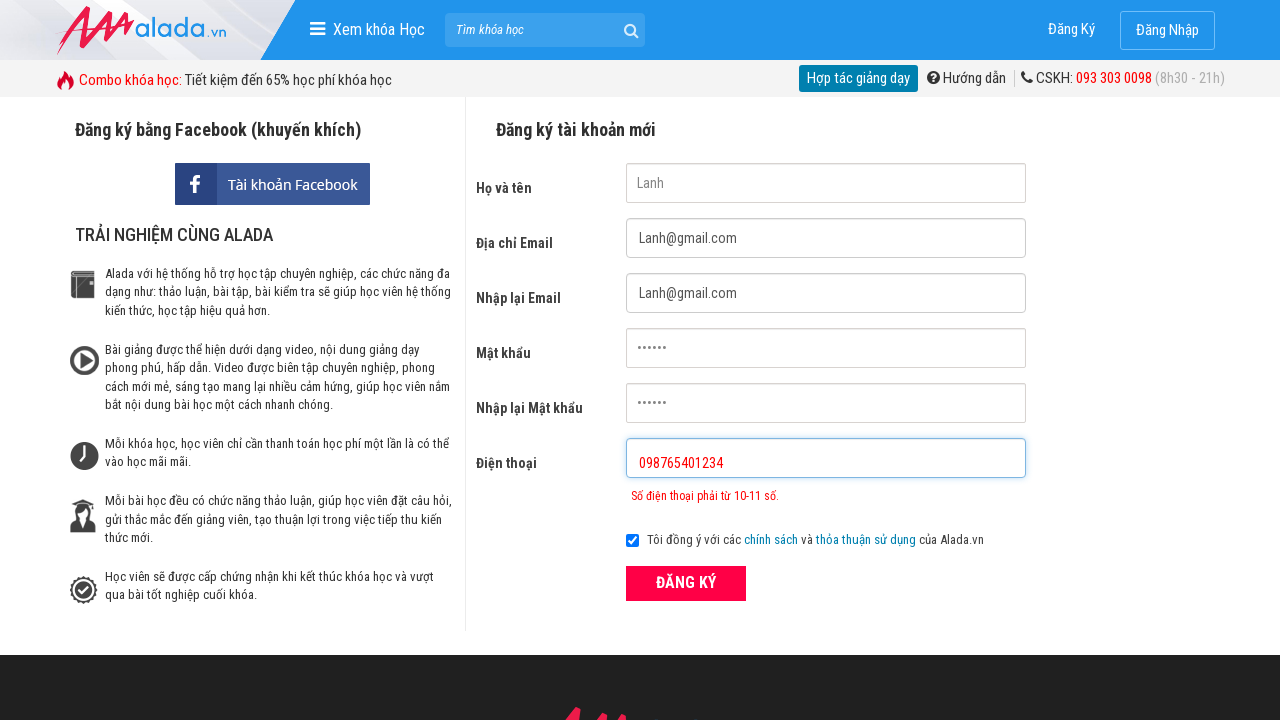

Phone number error message appeared for too long phone
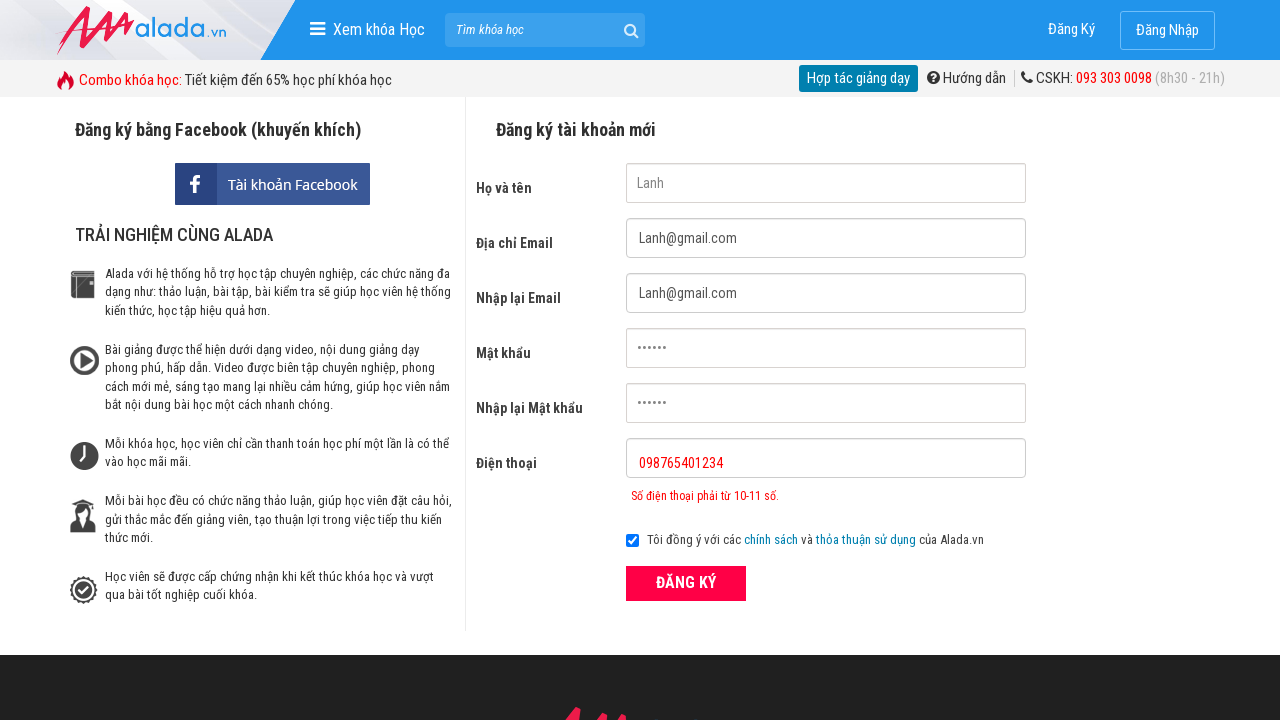

Navigated to registration page for Test 3
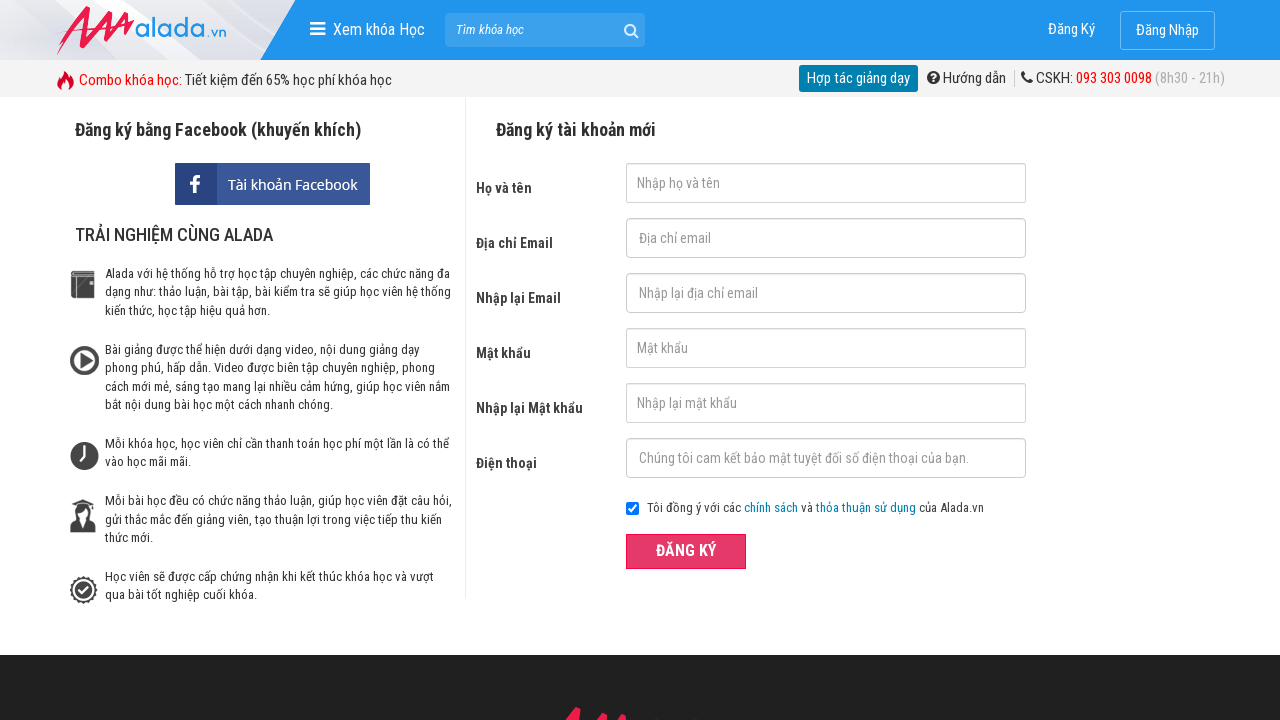

Filled first name field with 'Lanh' on #txtFirstname
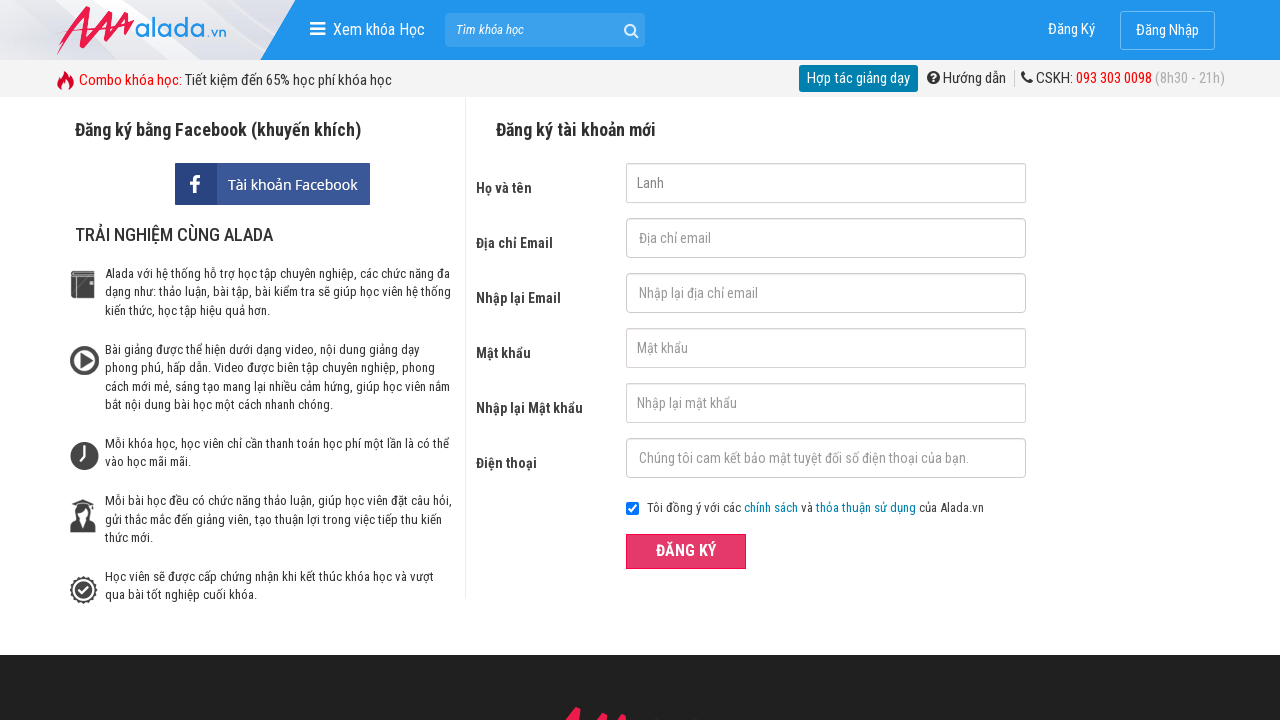

Filled email field with 'Lanh@gmail.com' on #txtEmail
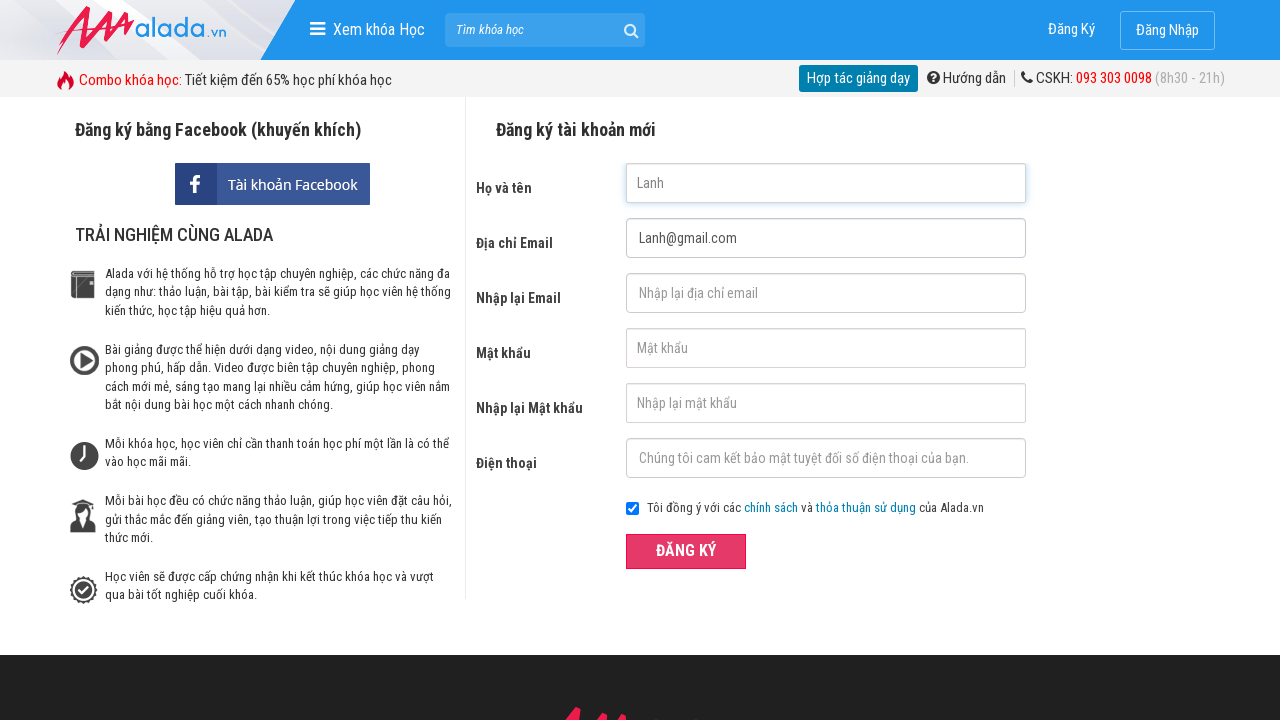

Filled confirm email field with 'Lanh@gmail.com' on #txtCEmail
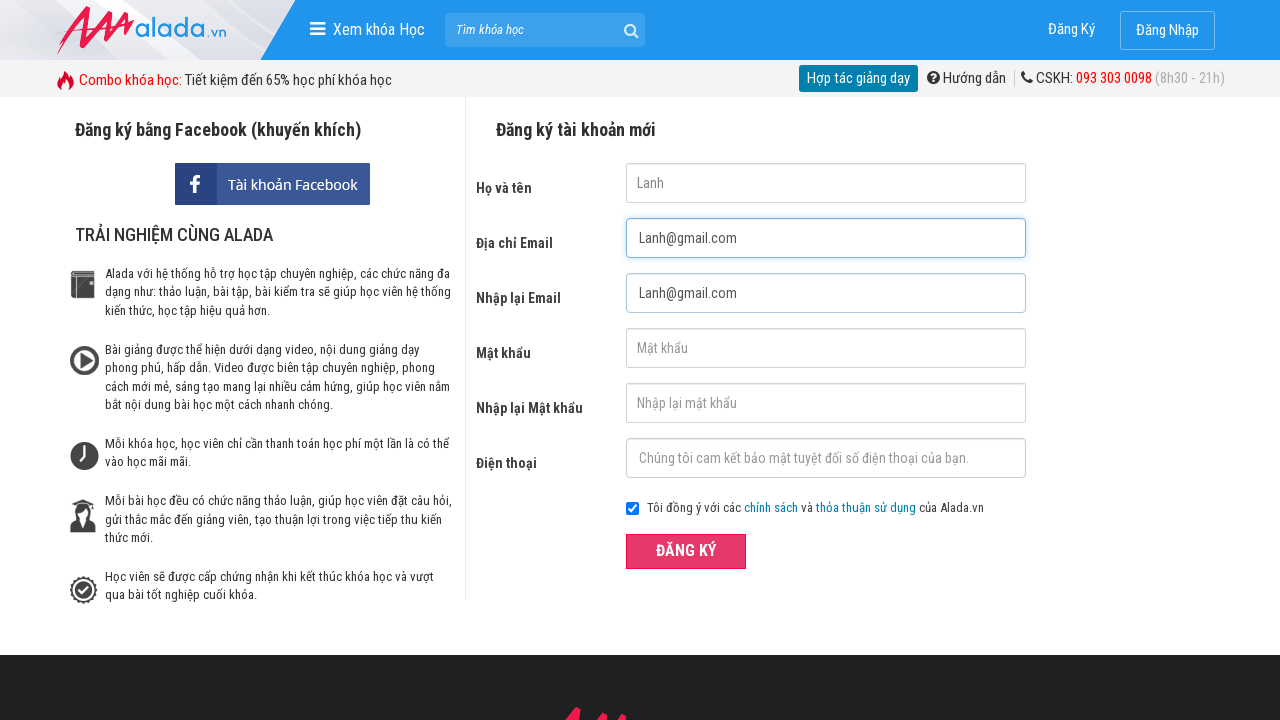

Filled password field with '123456' on #txtPassword
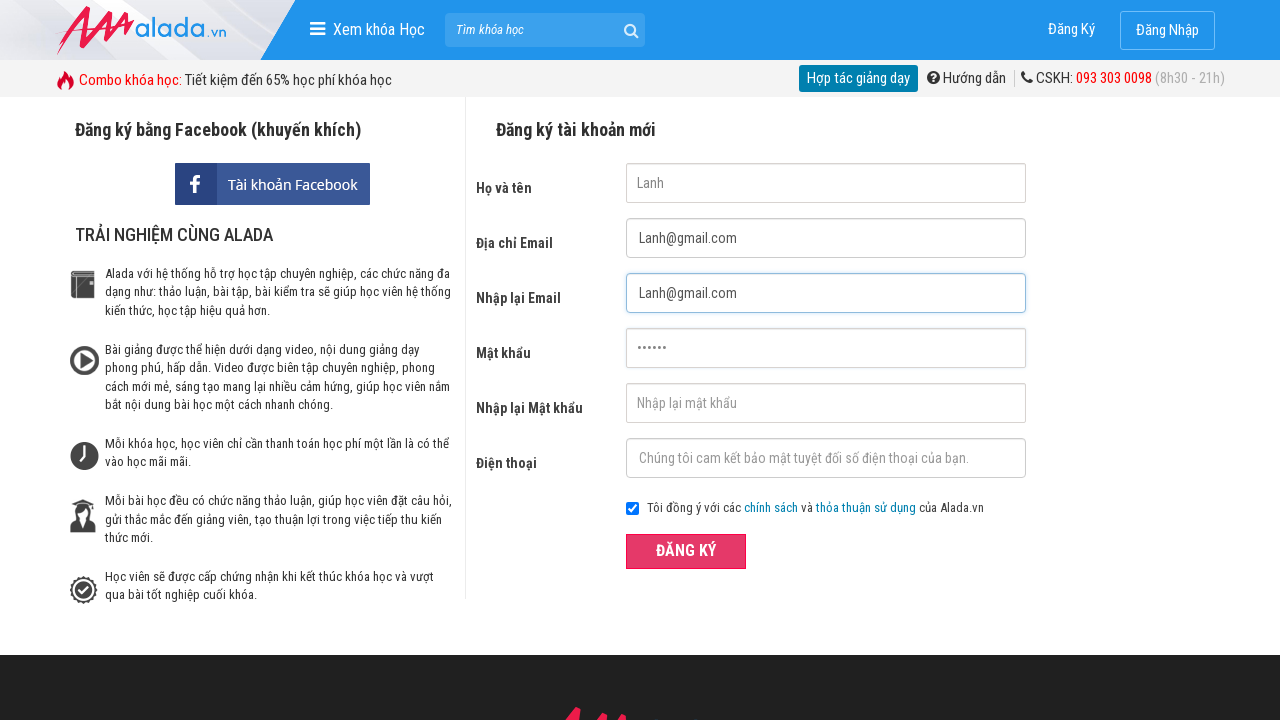

Filled confirm password field with '123456' on #txtCPassword
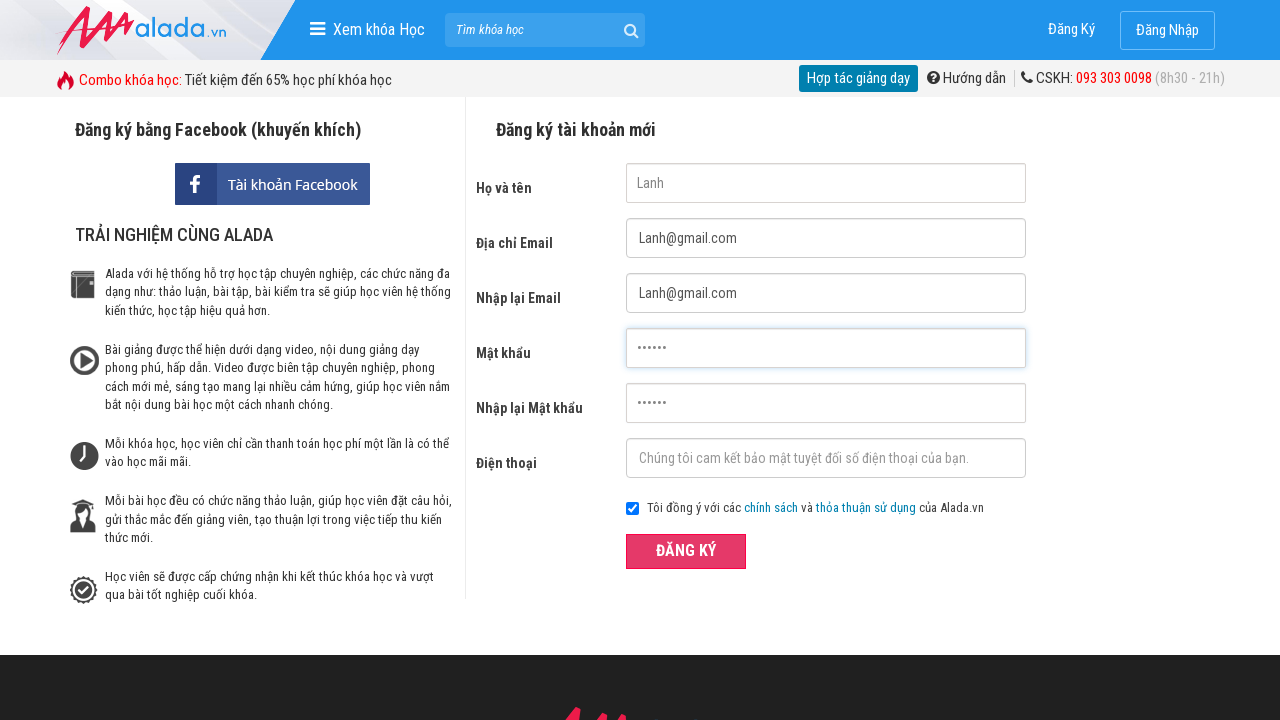

Filled phone field with '1234567890' (invalid prefix) on #txtPhone
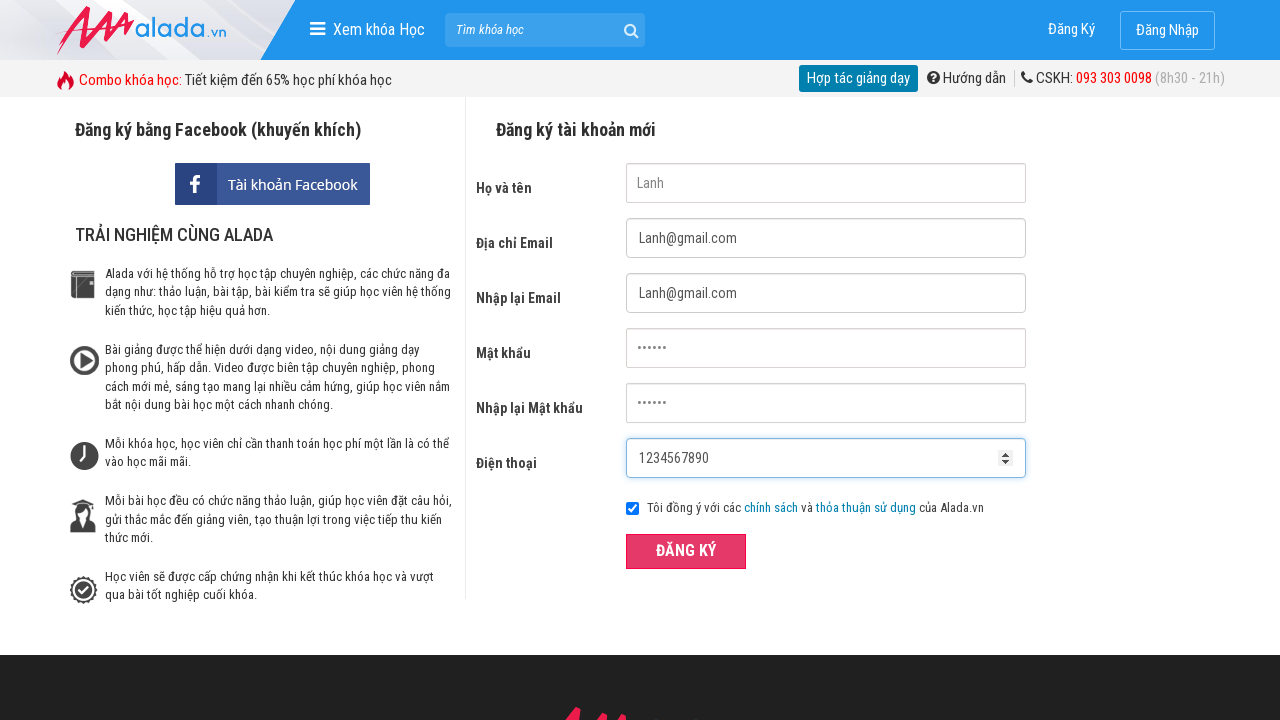

Clicked register button with invalid phone (wrong prefix) at (686, 551) on xpath=//form[@id='frmLogin']//button[text()='ĐĂNG KÝ']
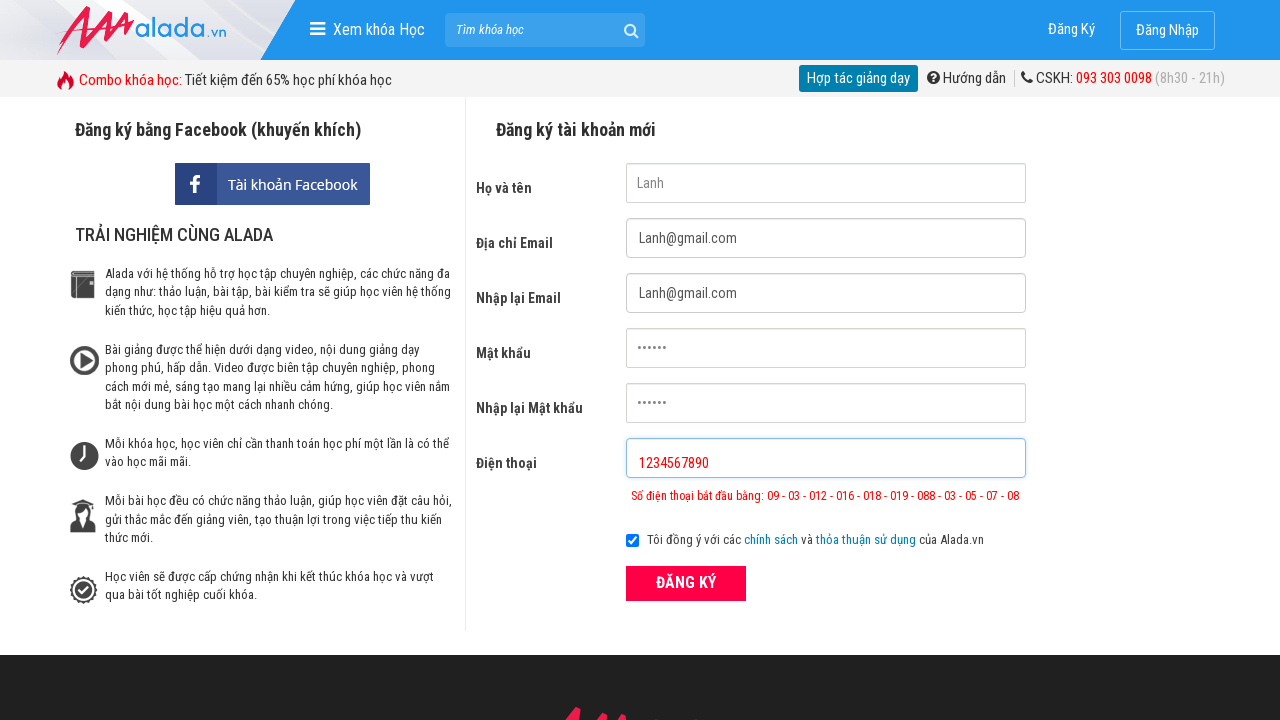

Phone number error message appeared for invalid prefix phone
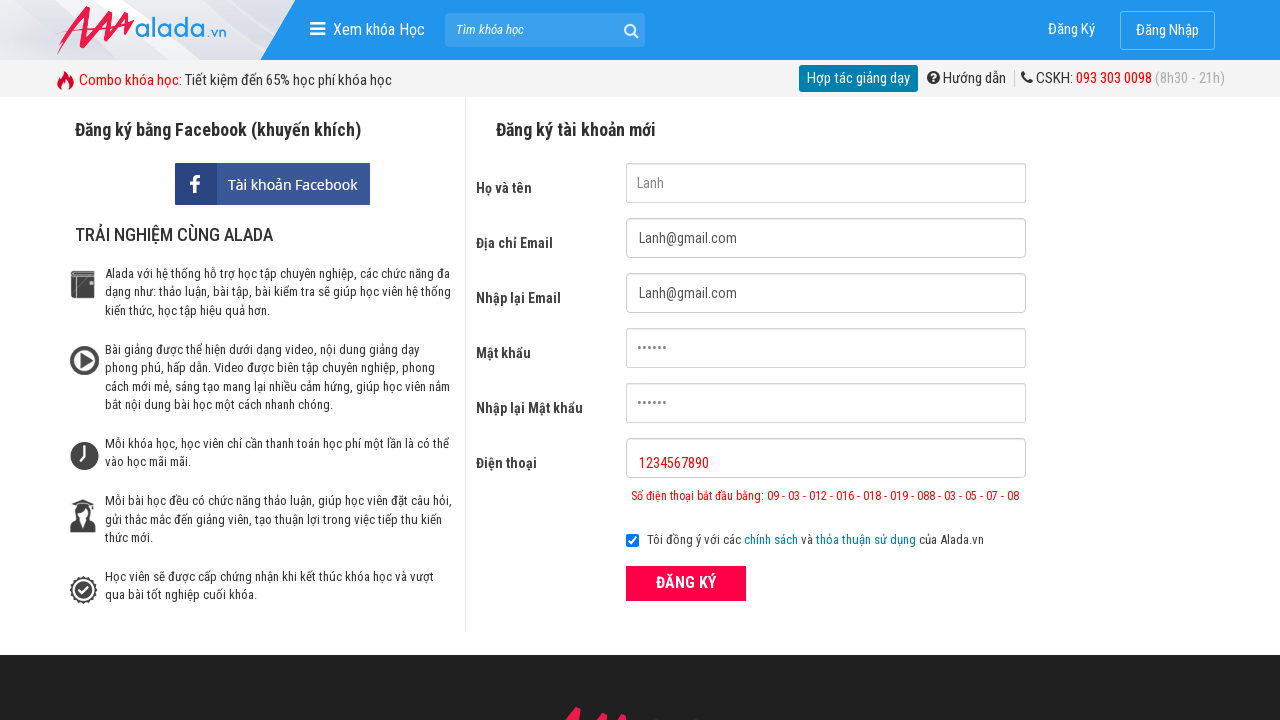

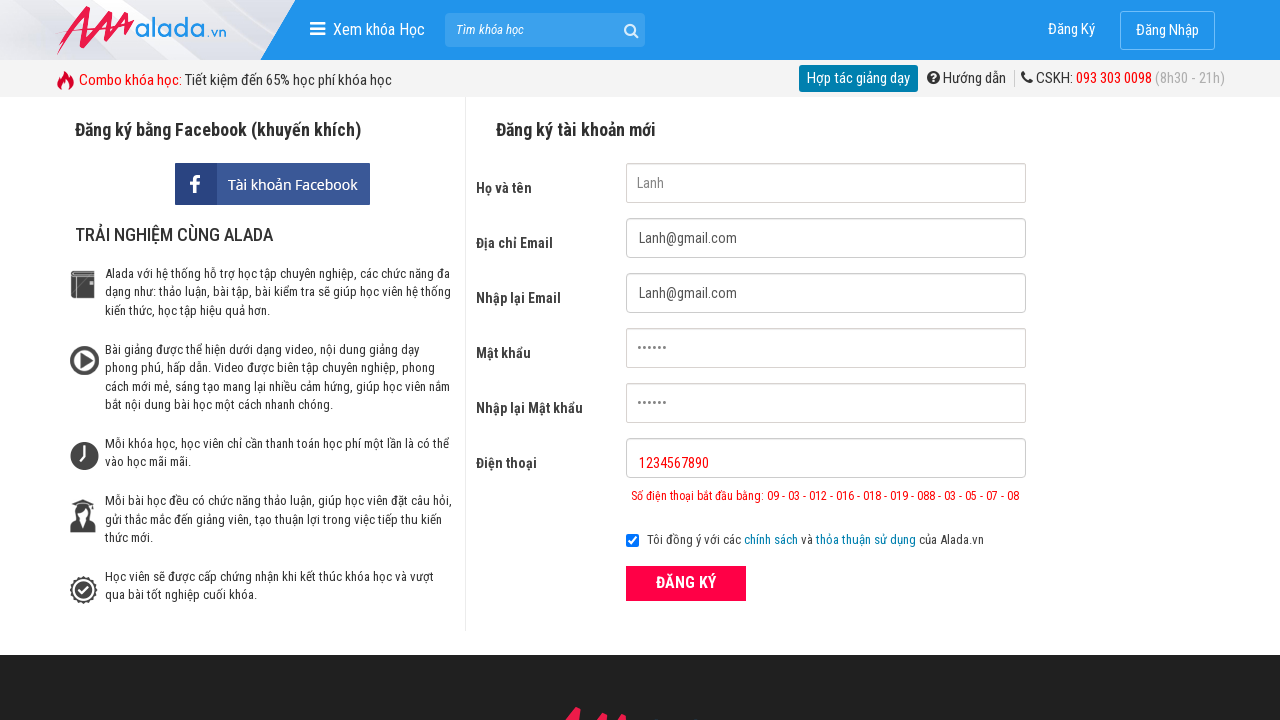